Tests navigation to the form authentication page and verifies the login page title is displayed

Starting URL: https://the-internet.herokuapp.com/

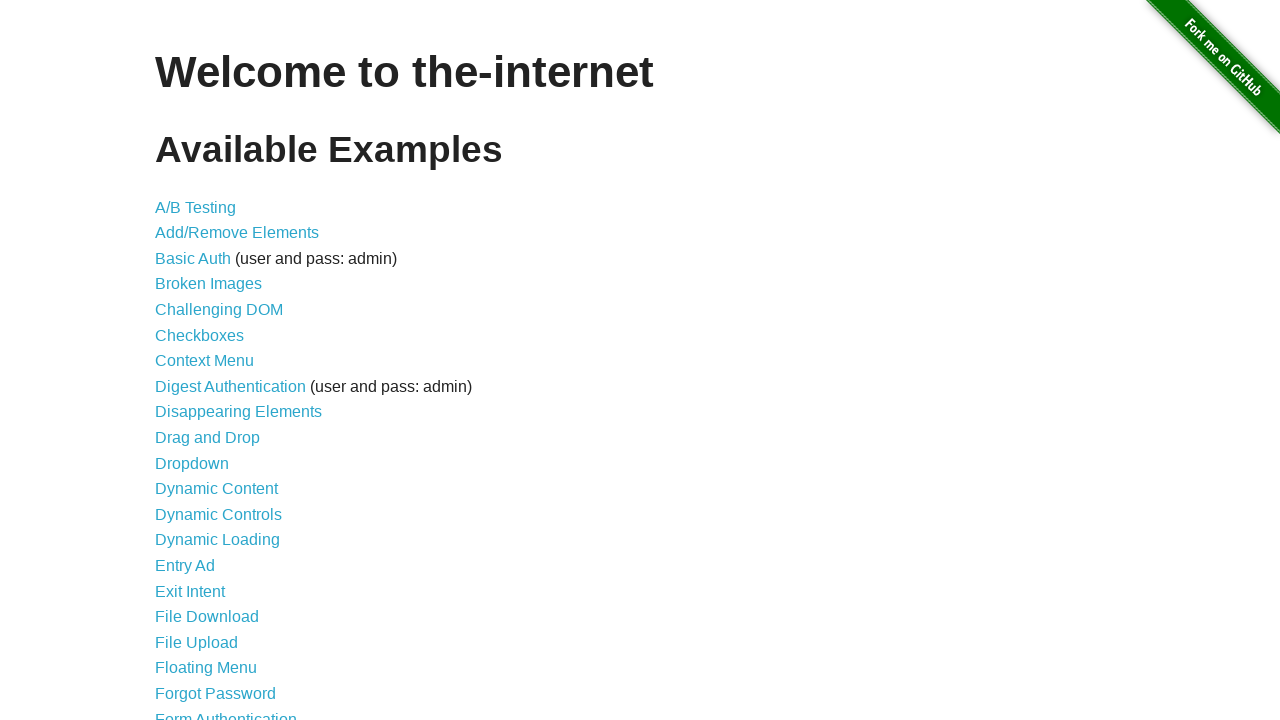

Clicked on form authentication link at (226, 712) on a[href='/login']
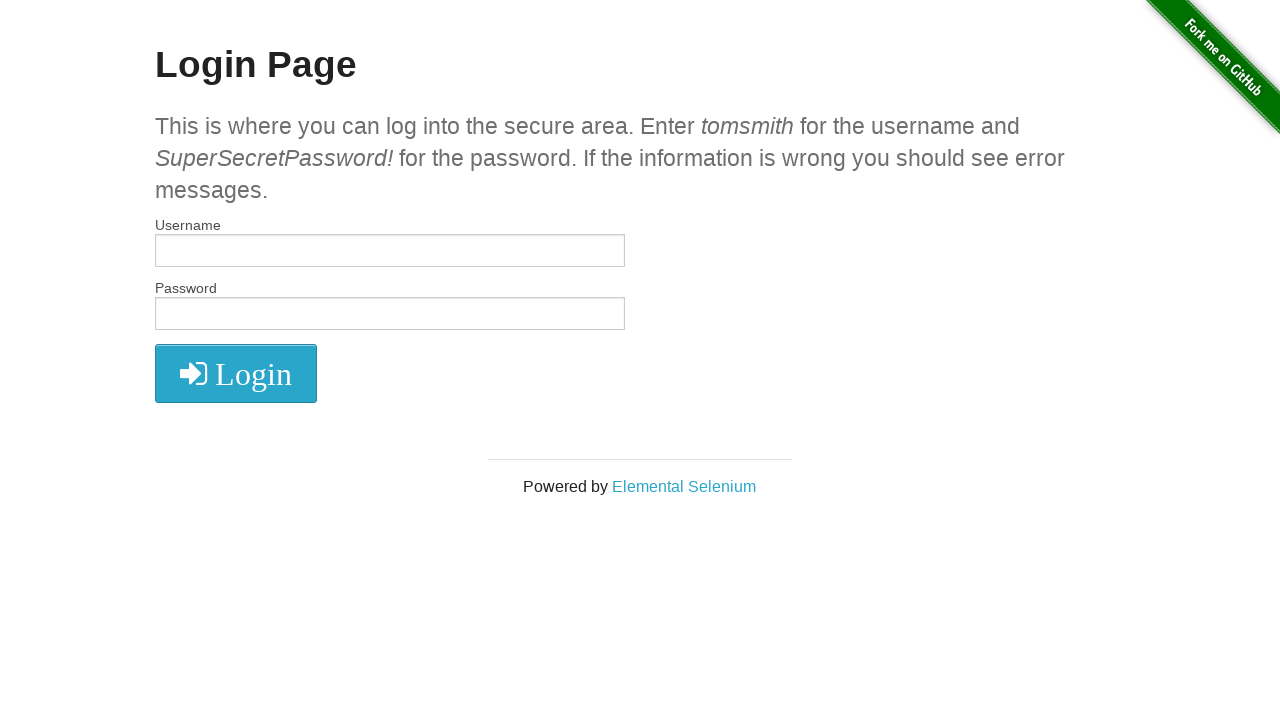

Located login page title element
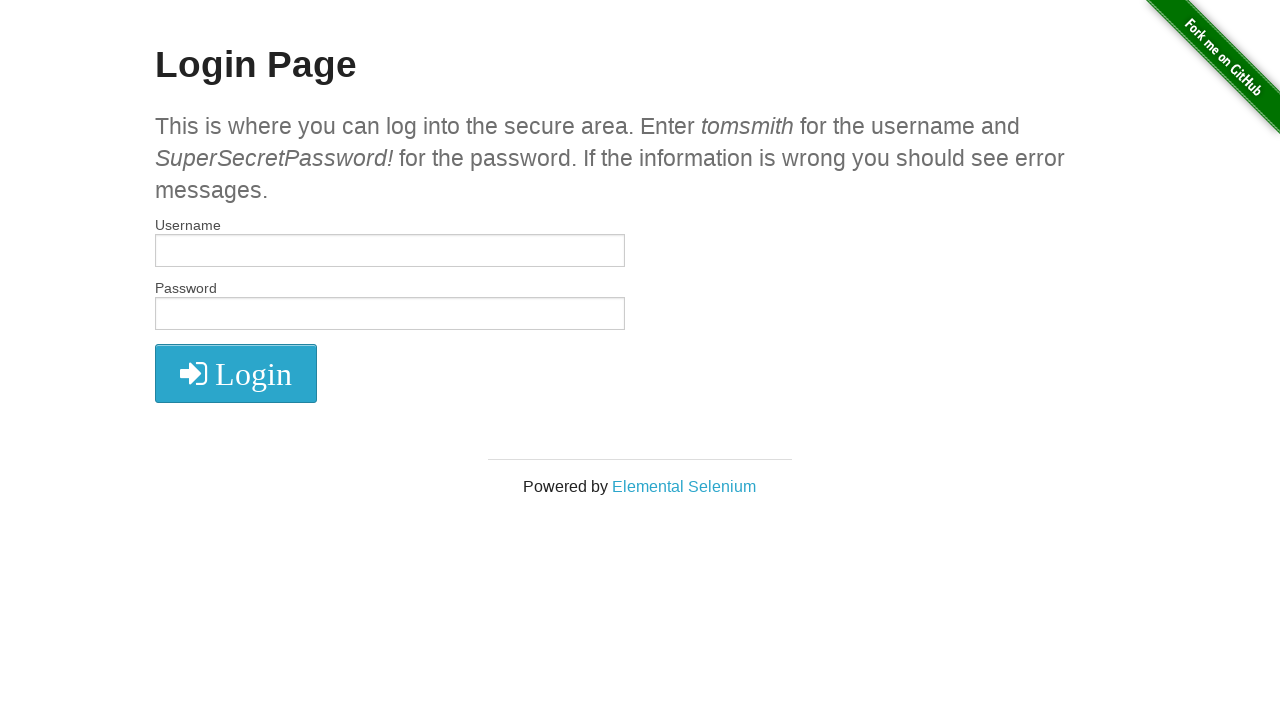

Verified login page title is 'Login Page'
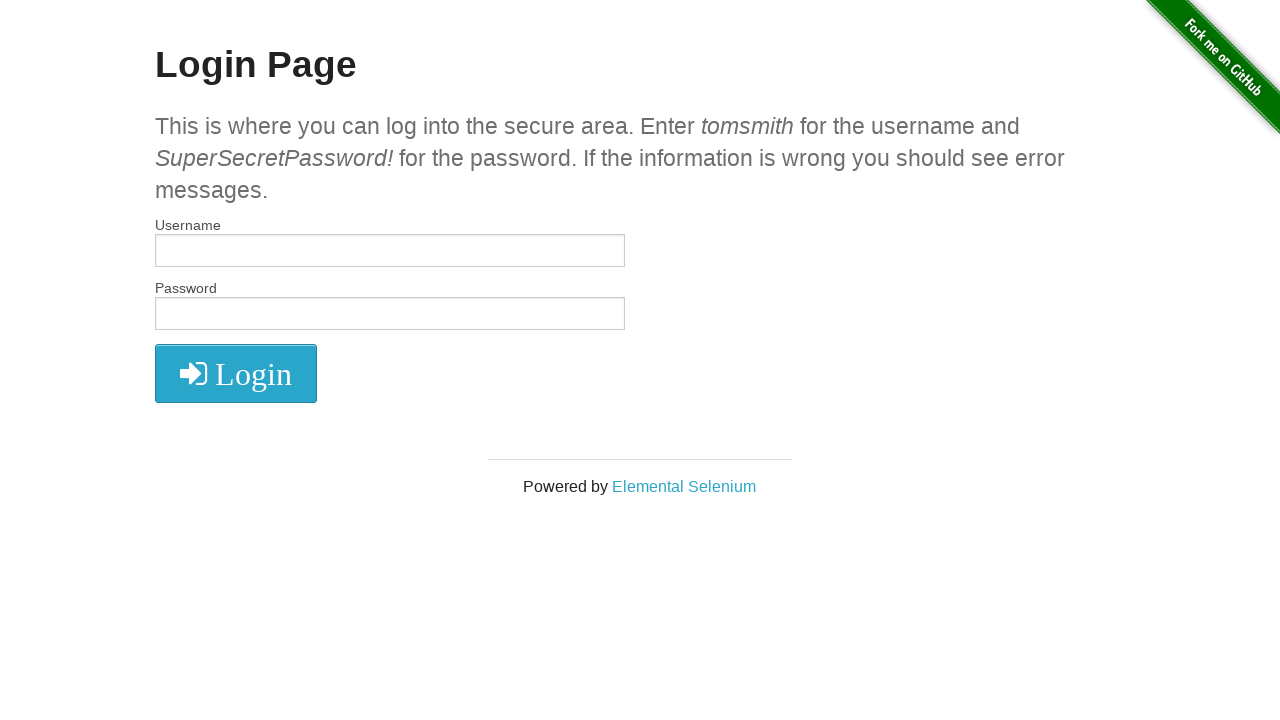

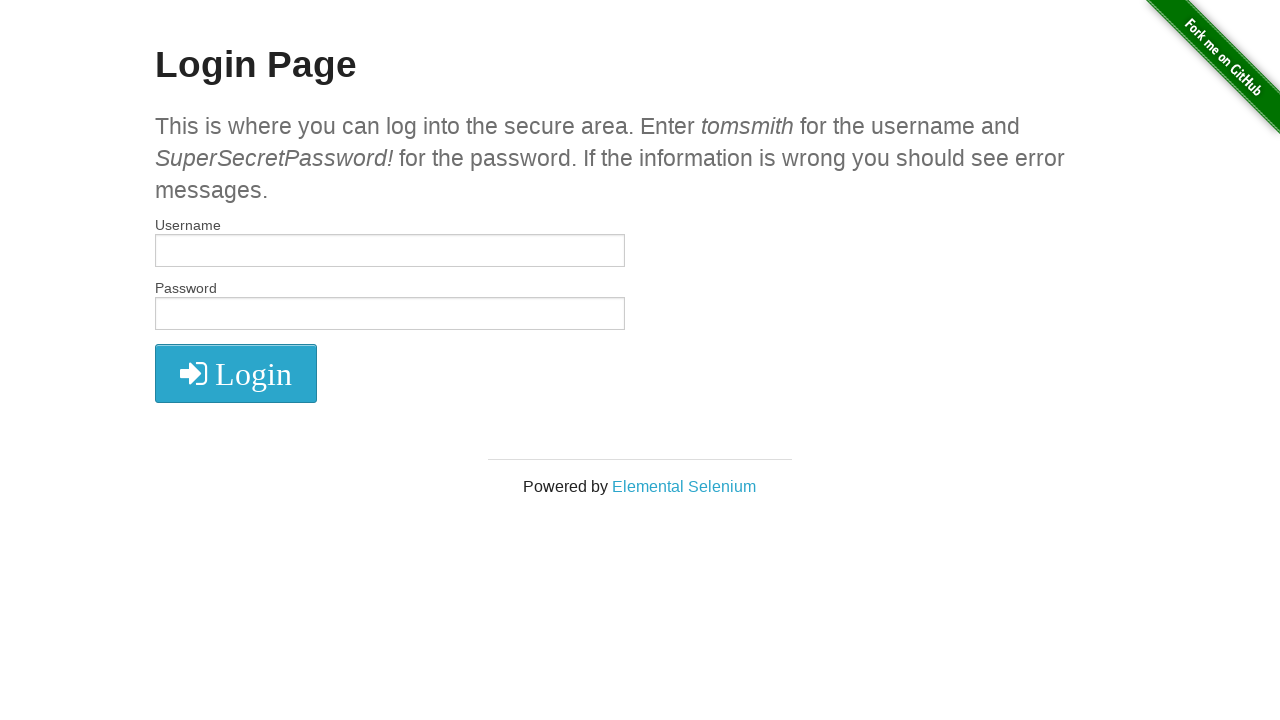